Tests a registration form by filling in personal details including first name, last name, address, email, phone number, selecting gender, checking hobbies, and entering passwords.

Starting URL: http://demo.automationtesting.in/Register.html

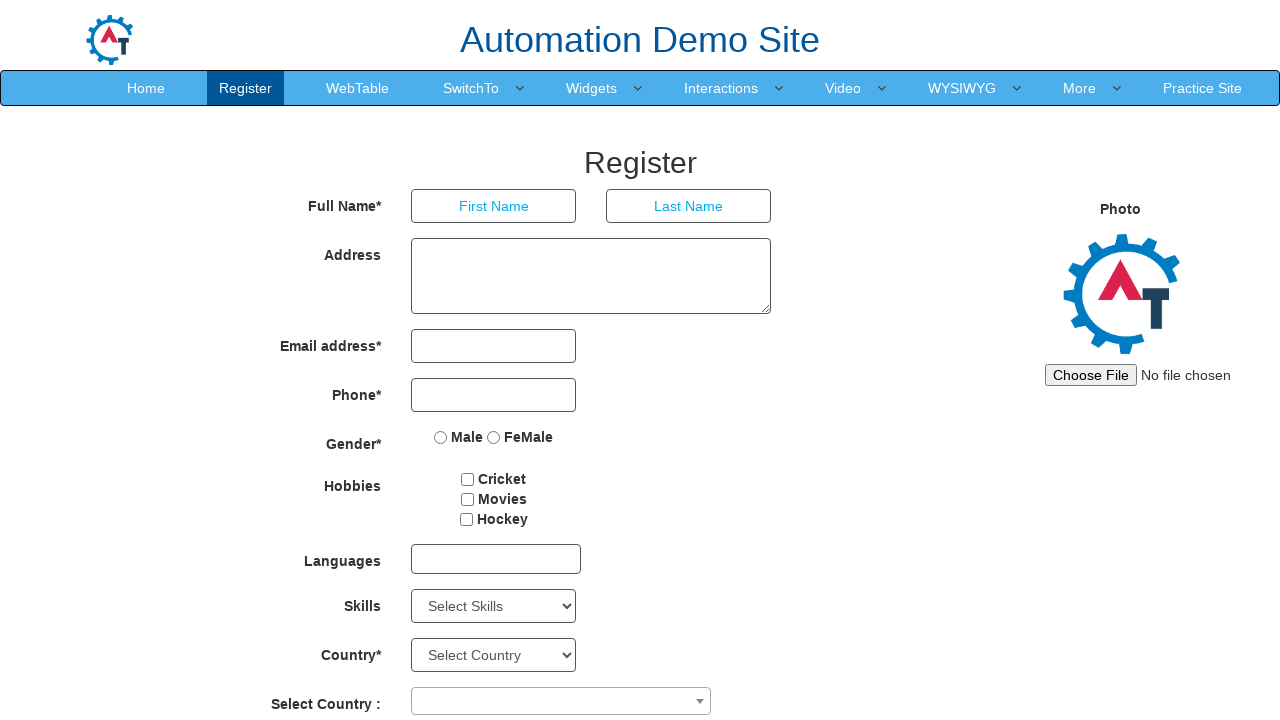

Filled first name field with 'Marcus' on input[placeholder='First Name']
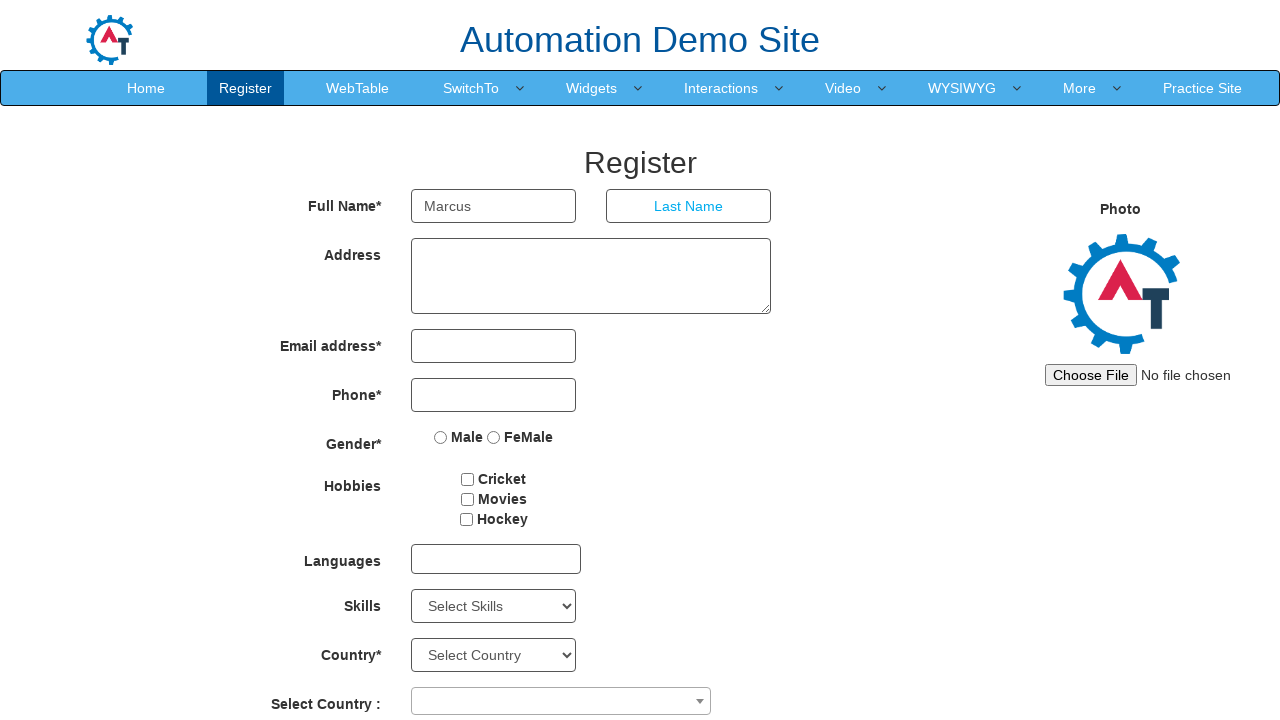

Filled last name field with 'Wellington' on input[placeholder='Last Name']
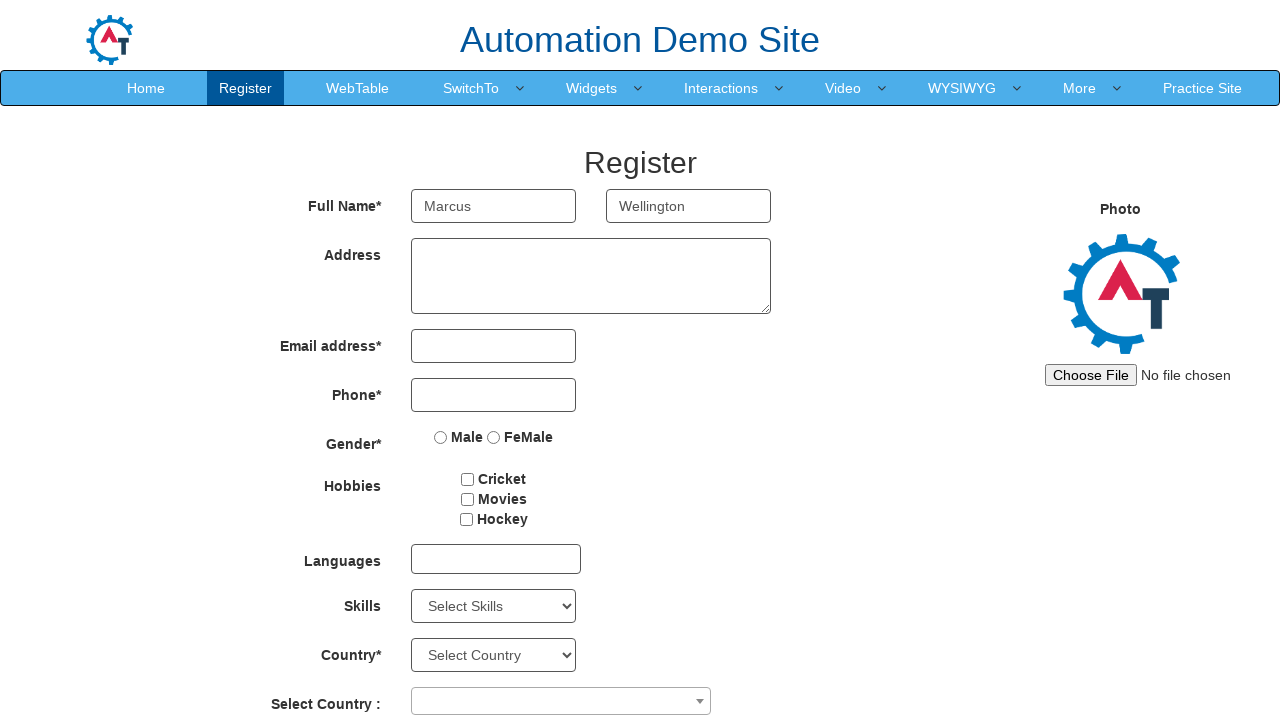

Filled address field with 'New York City' on textarea[ng-model='Adress']
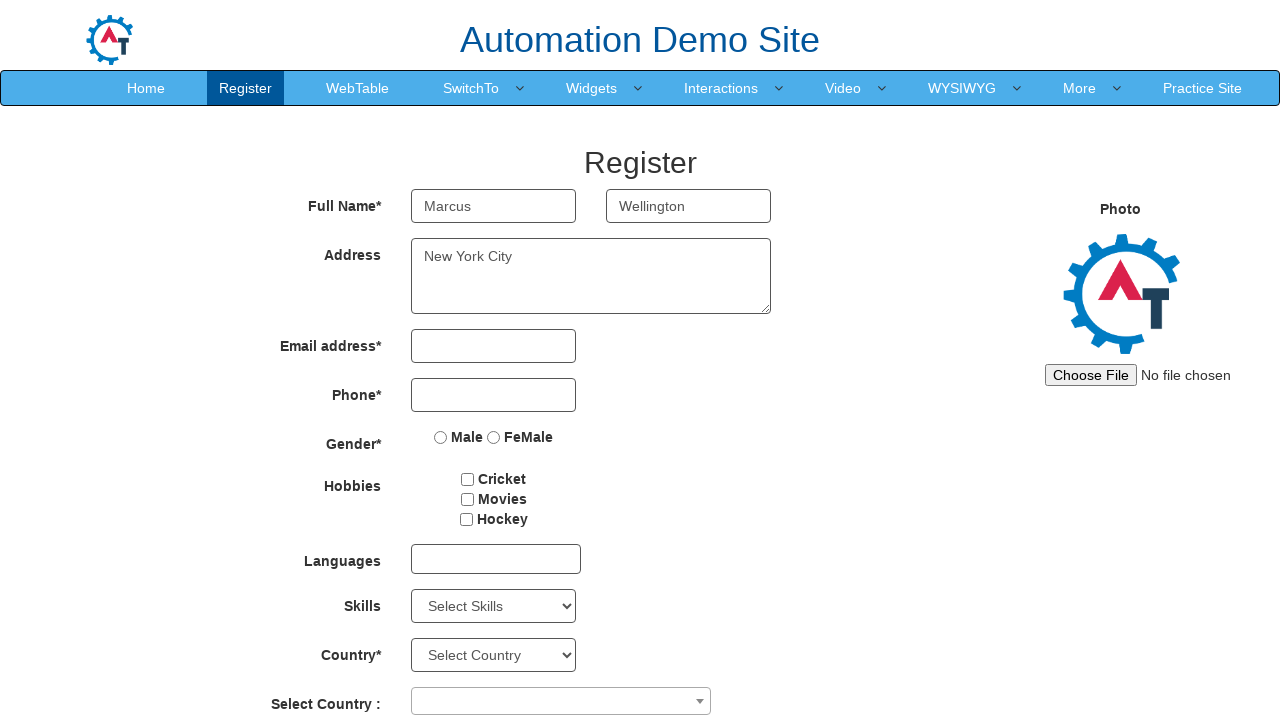

Filled email field with 'marcus.wellington@example.com' on input[ng-model='EmailAdress']
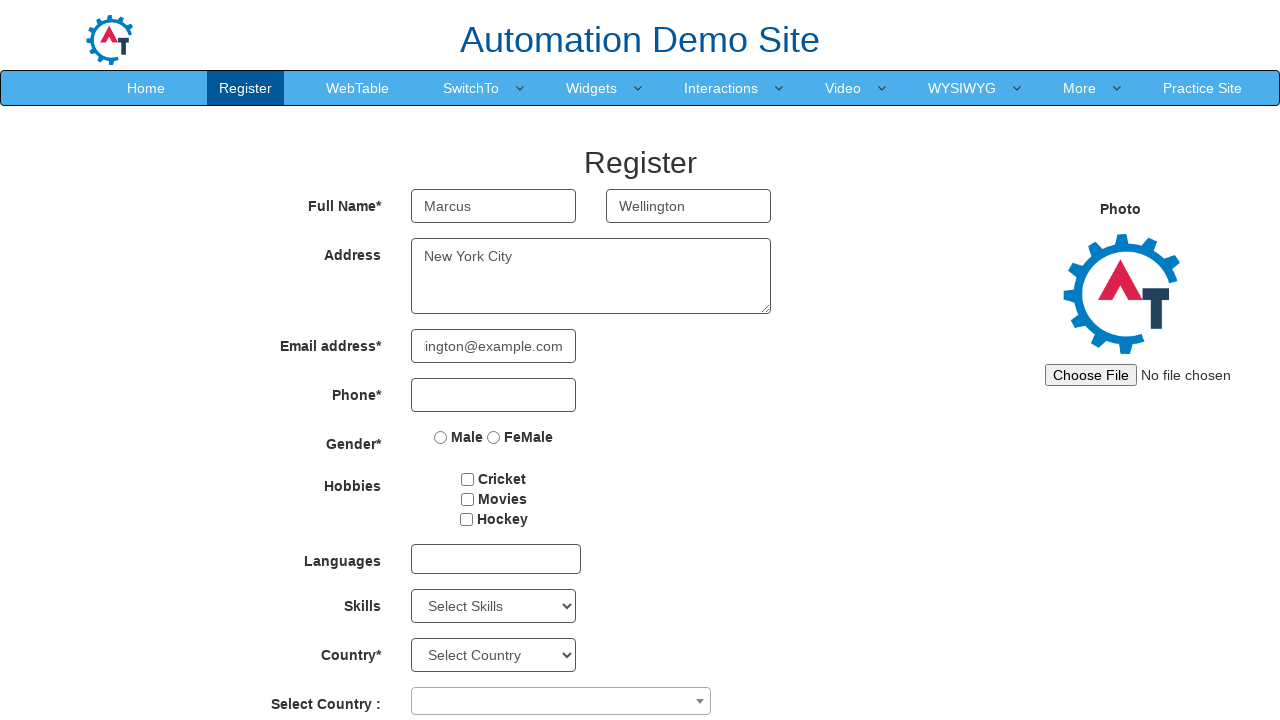

Filled phone number field with '5551234567' on input[ng-model='Phone']
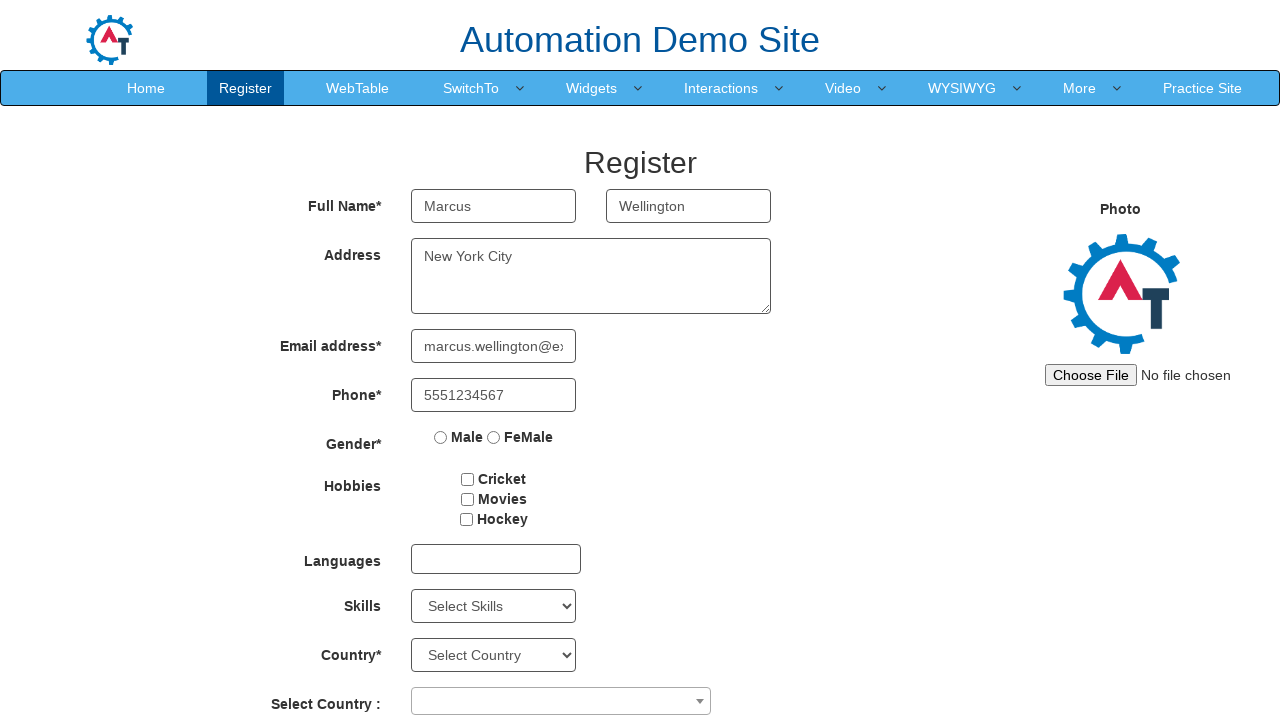

Selected Male gender option at (441, 437) on input[value='Male']
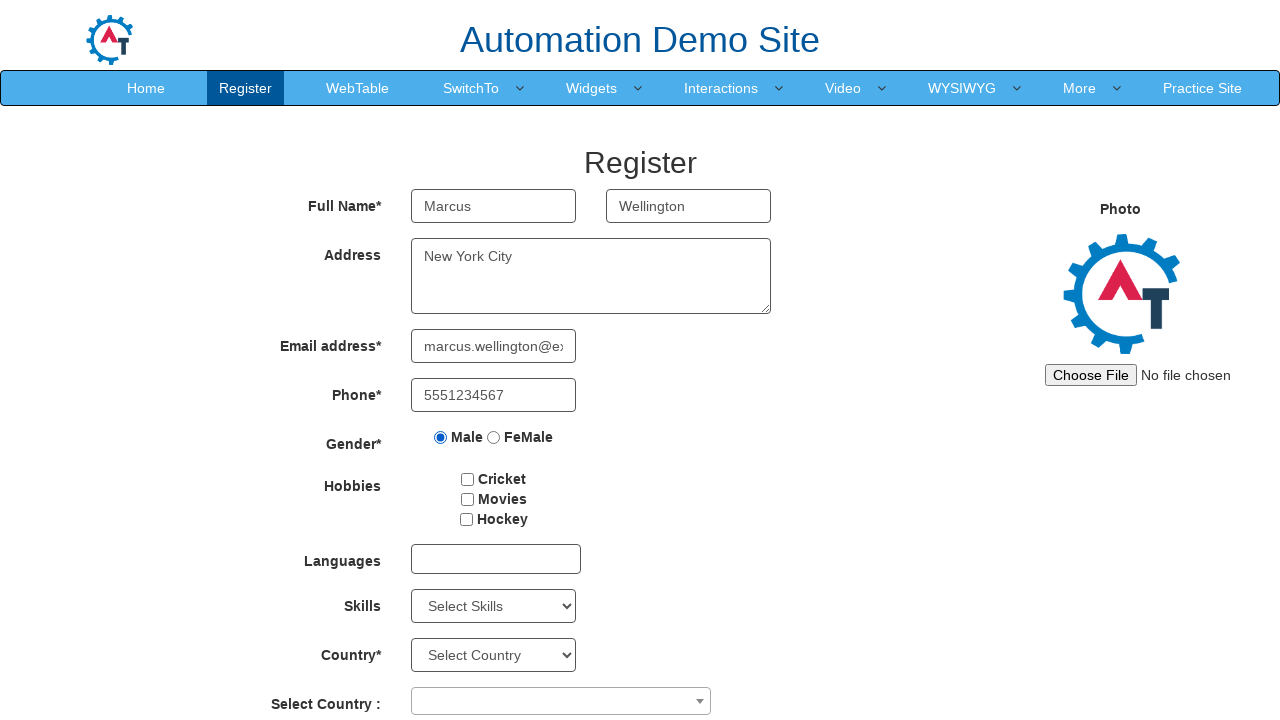

Checked hobbies checkbox at (468, 479) on #checkbox1
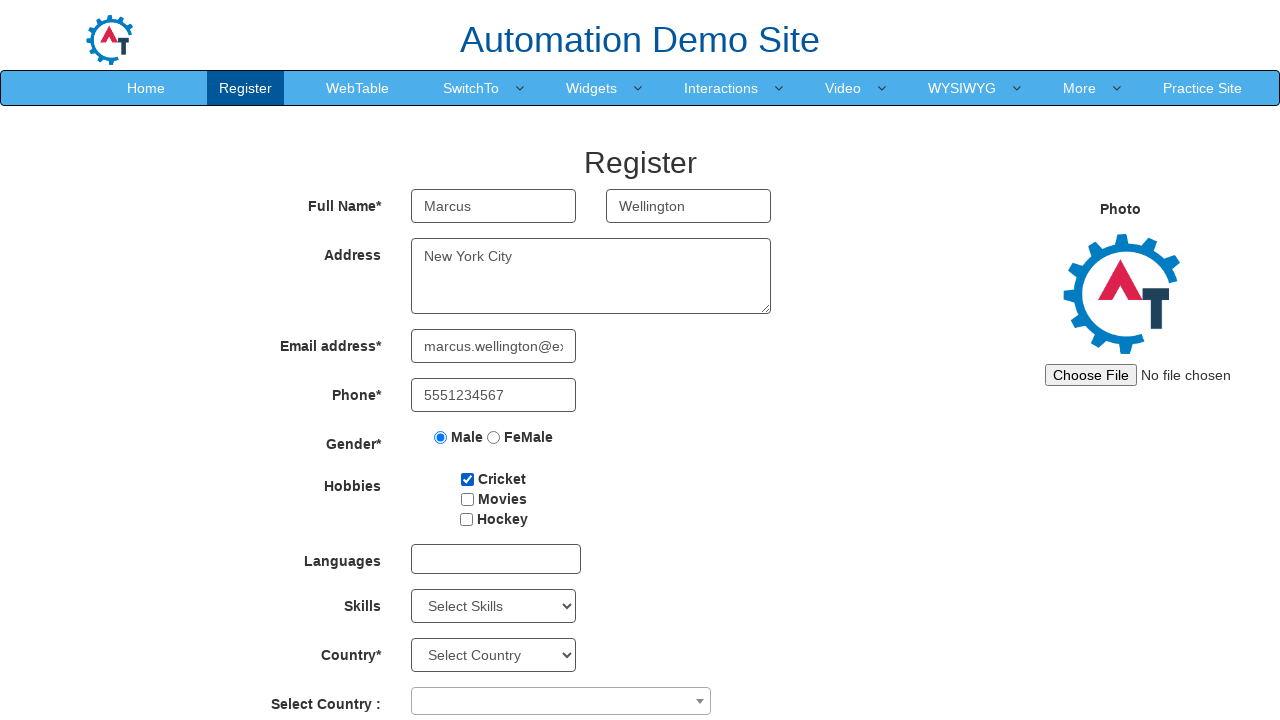

Filled first password field with 'testpass456' on #firstpassword
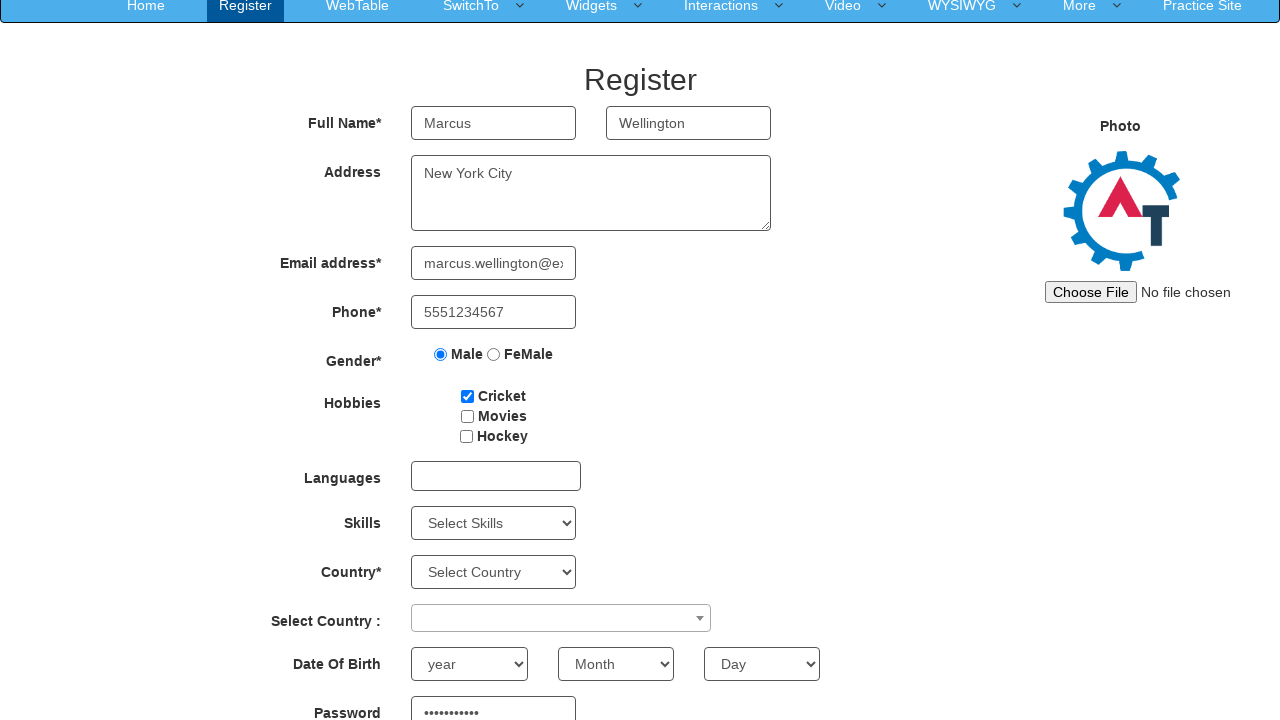

Filled confirm password field with 'testpass456' on #secondpassword
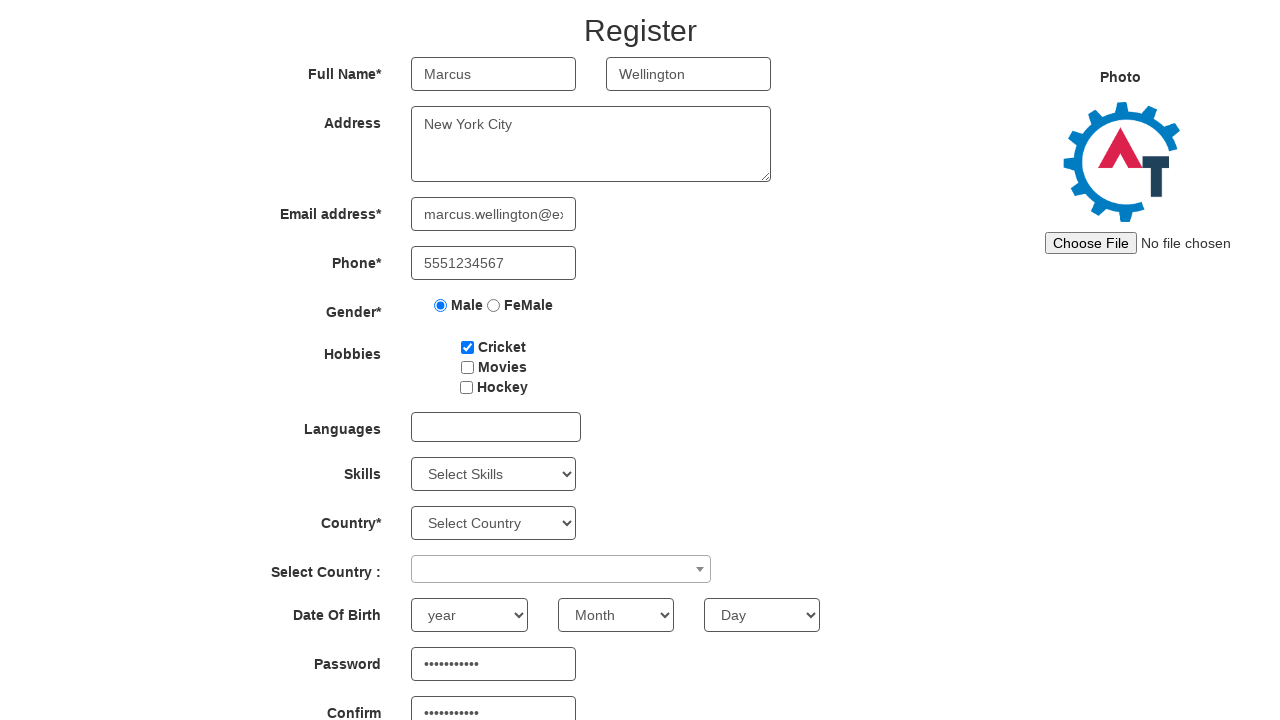

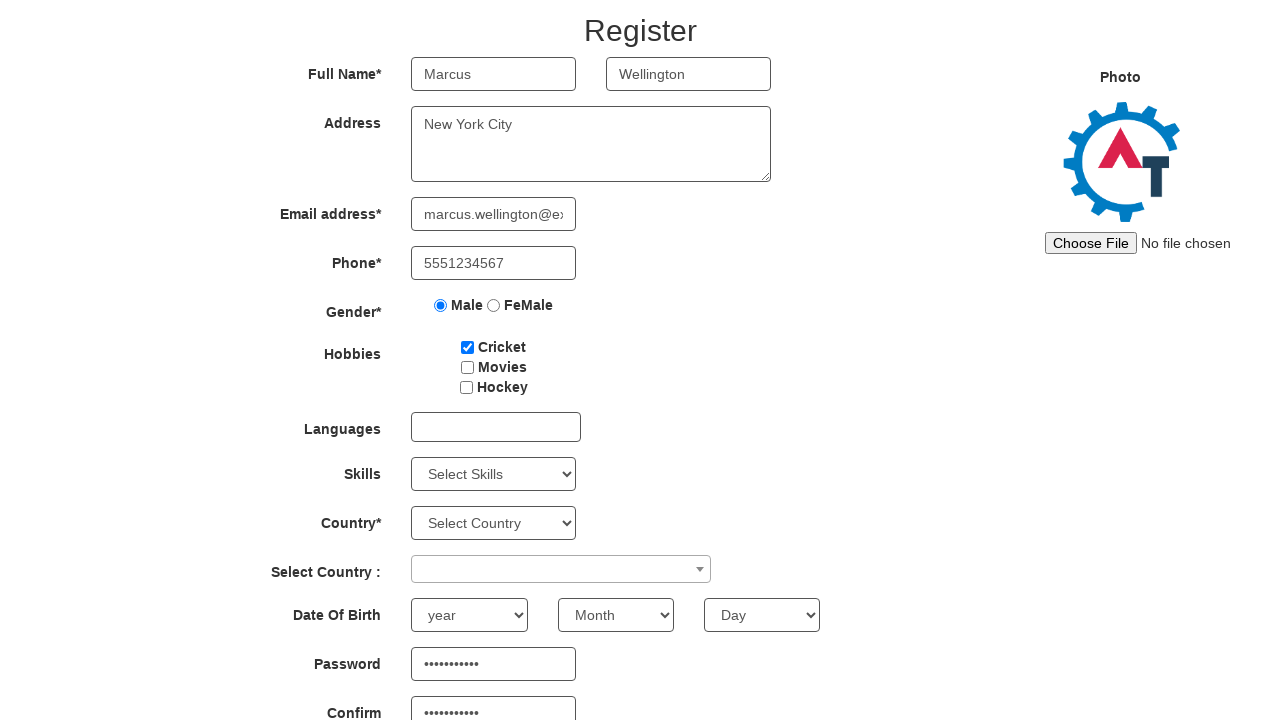